Navigates to Flipkart homepage to verify the page loads successfully

Starting URL: https://www.flipkart.com/

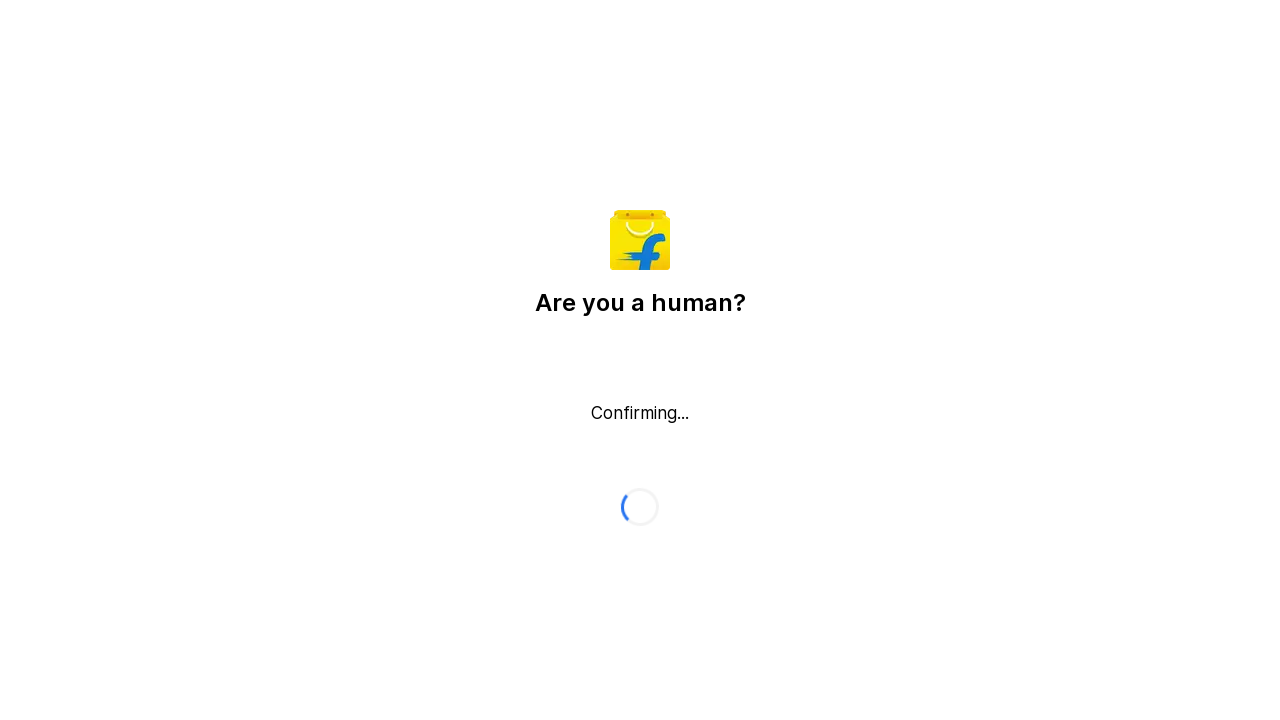

Waited for Flipkart homepage to load (domcontentloaded)
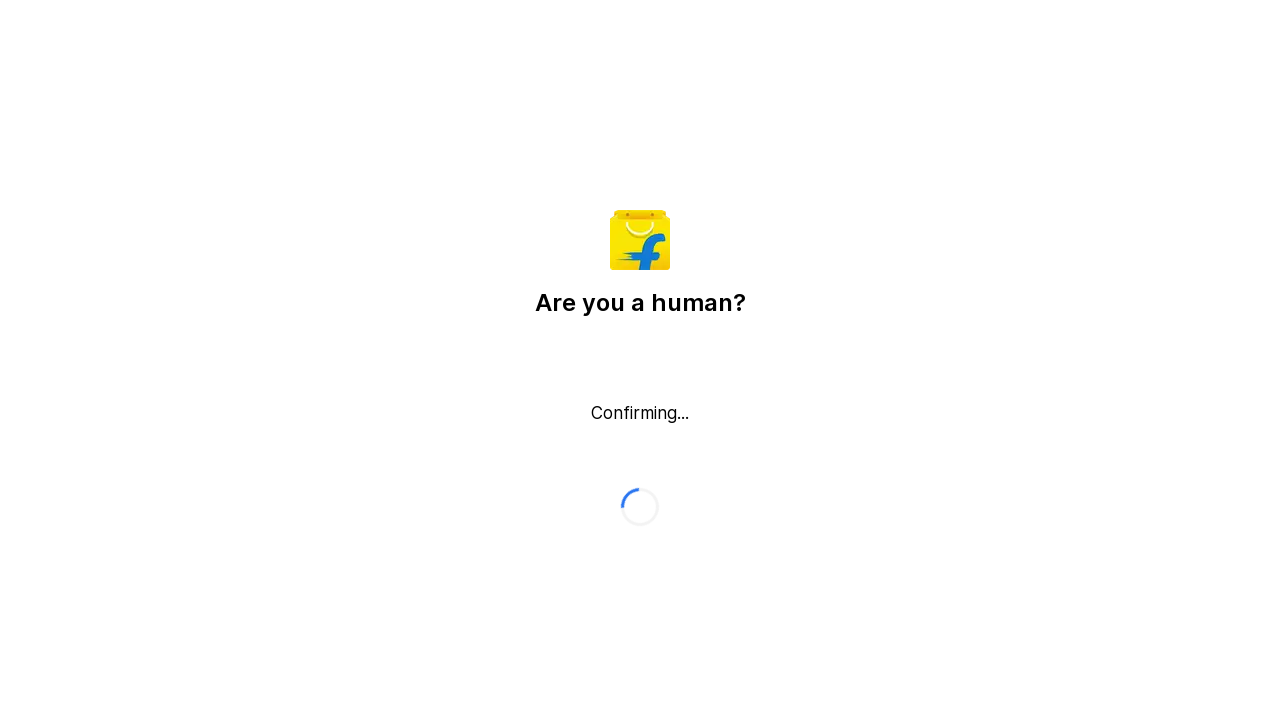

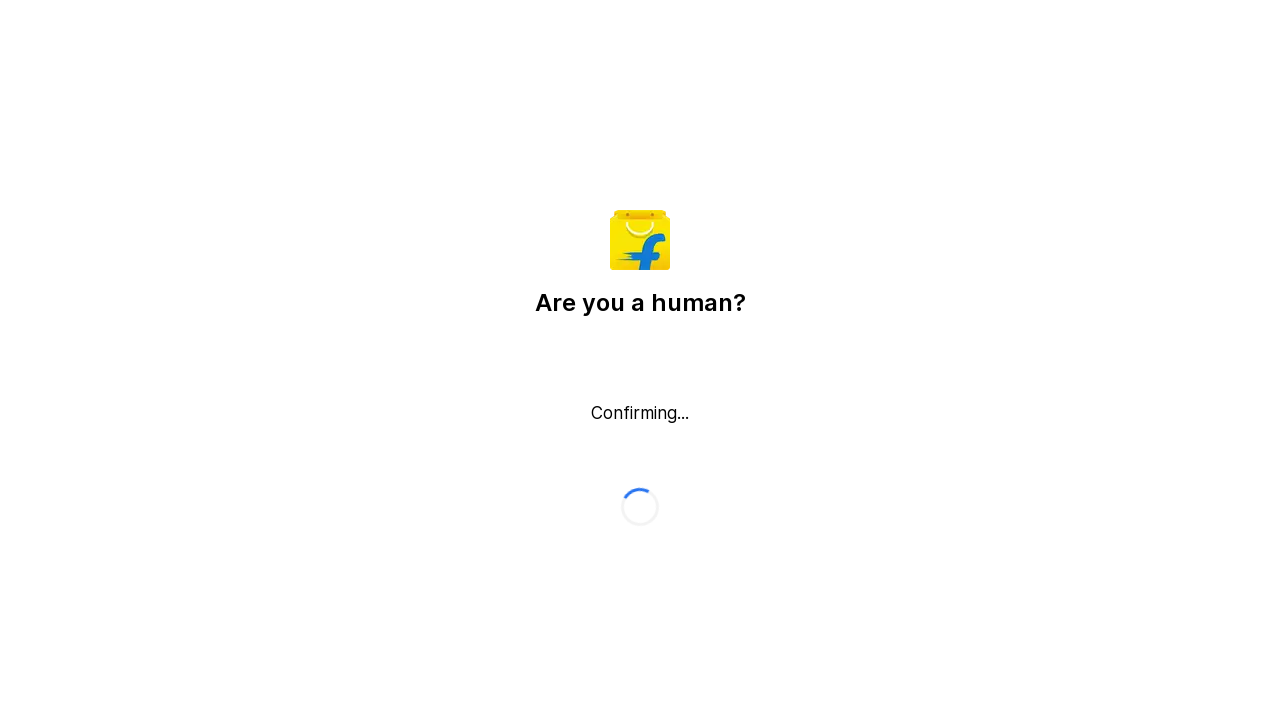